Tests opting out of A/B tests by adding an opt-out cookie after visiting the page, then refreshing to verify the opt-out takes effect

Starting URL: http://the-internet.herokuapp.com/abtest

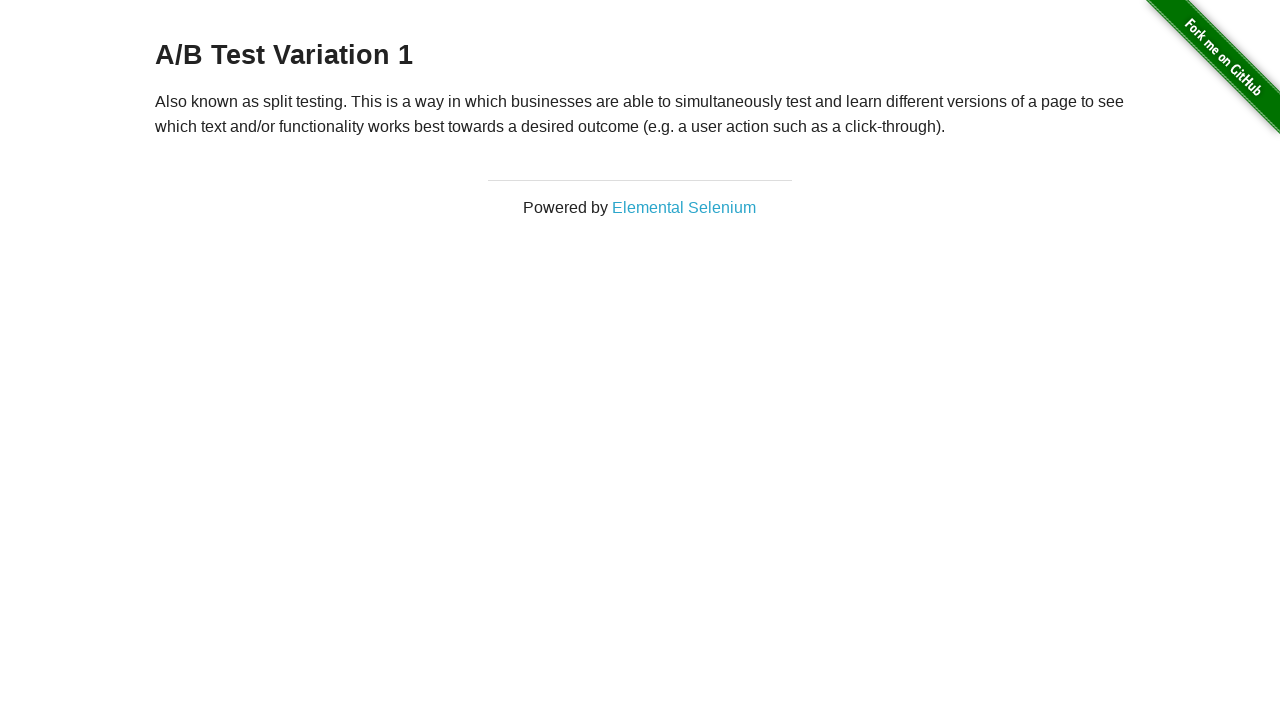

Waited for h3 heading to load
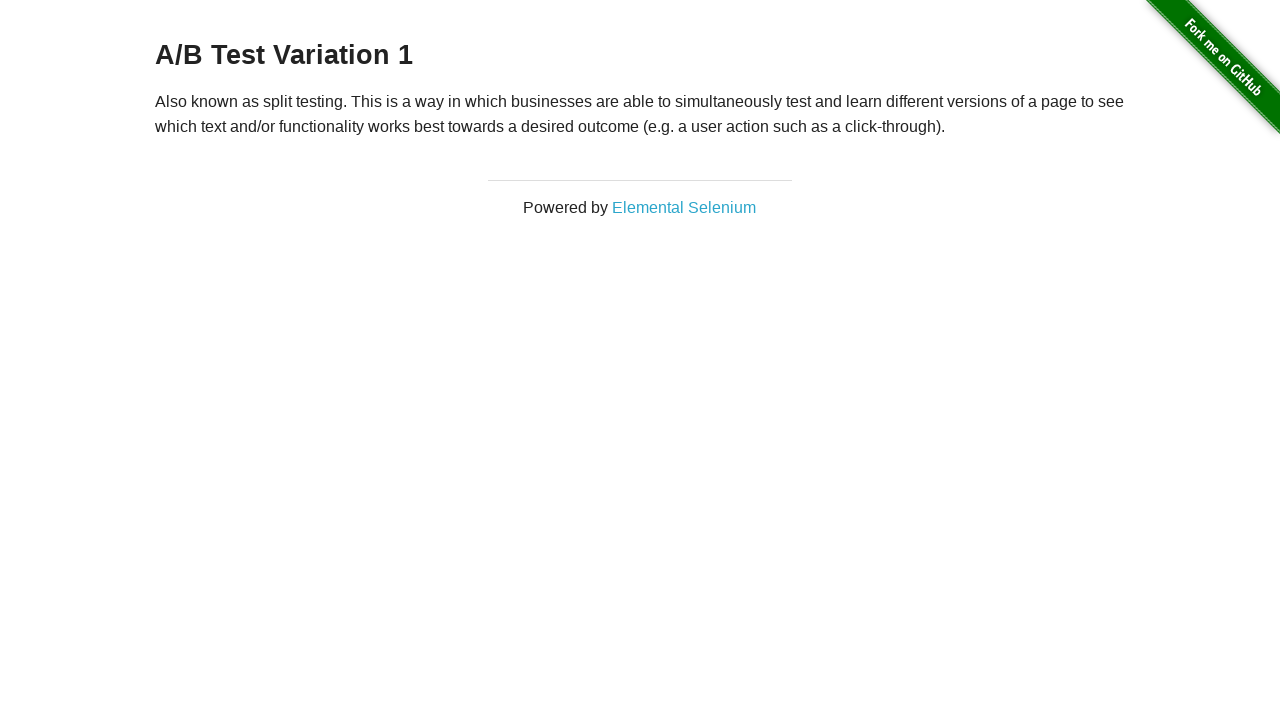

Verified user is in A/B test group (heading starts with 'A/B Test')
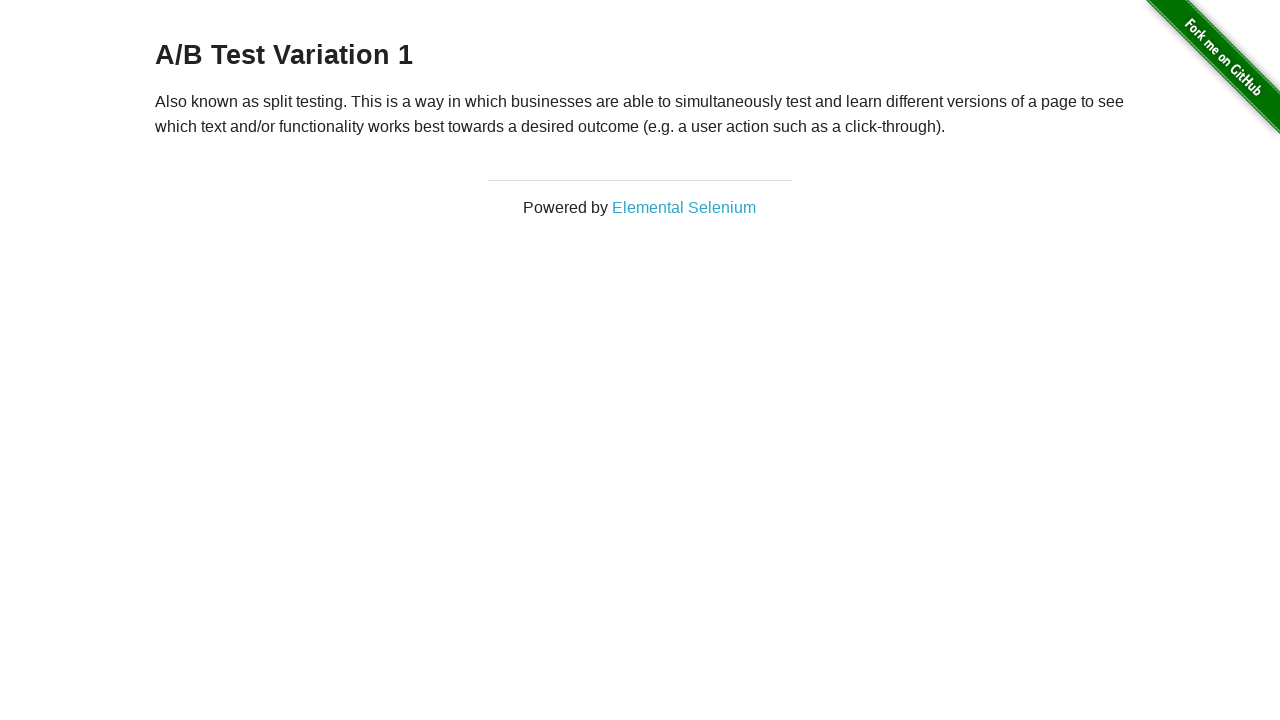

Added optimizelyOptOut cookie to opt out of A/B tests
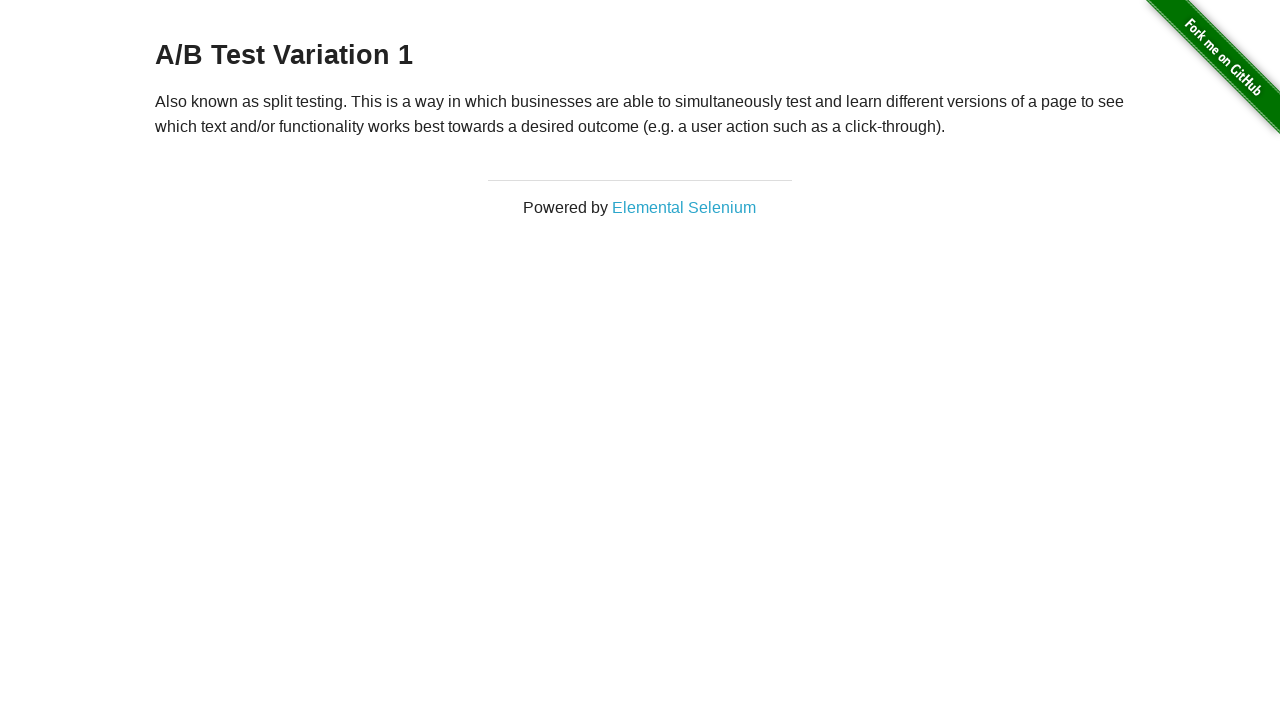

Reloaded page to apply opt-out cookie
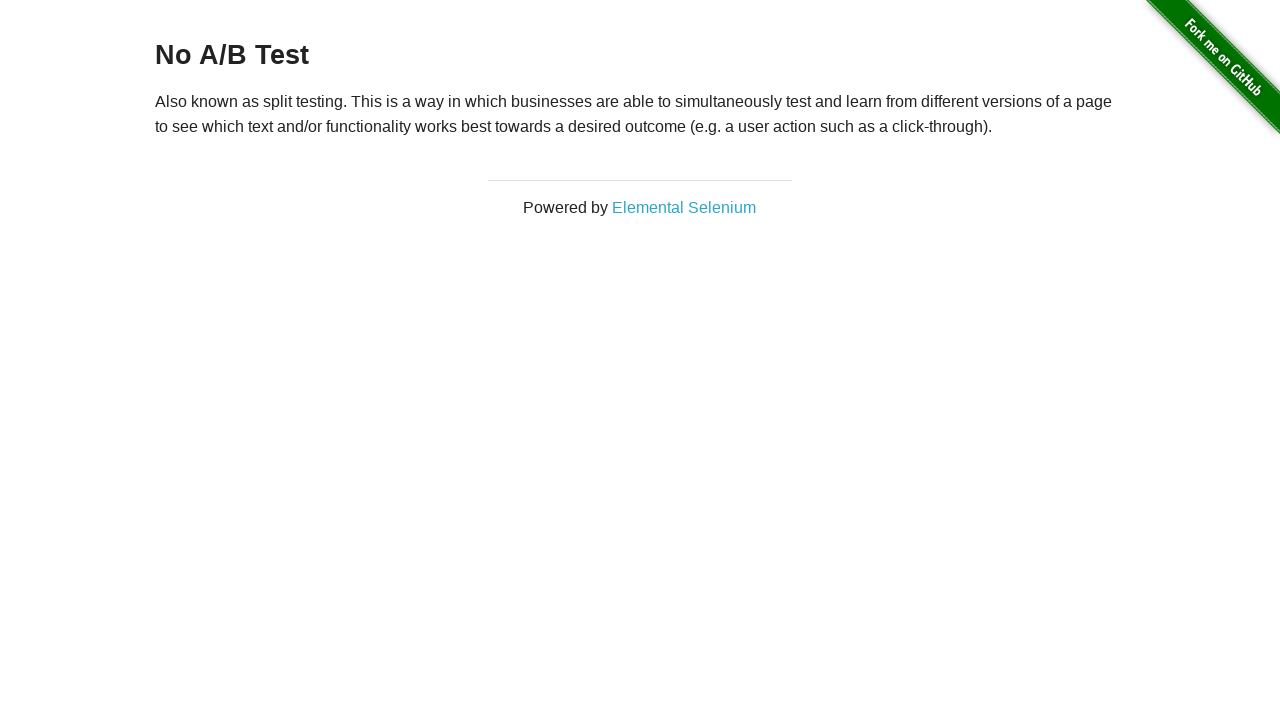

Waited for h3 heading after page reload
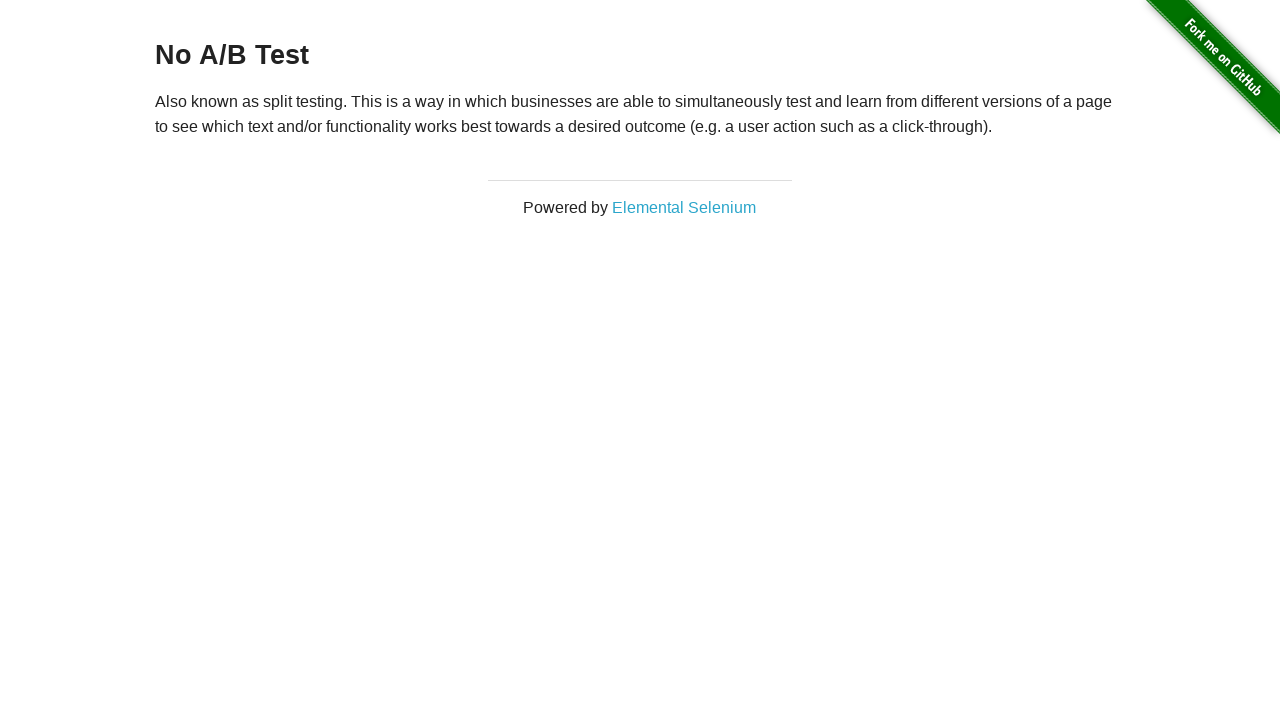

Retrieved heading text to verify opt-out status
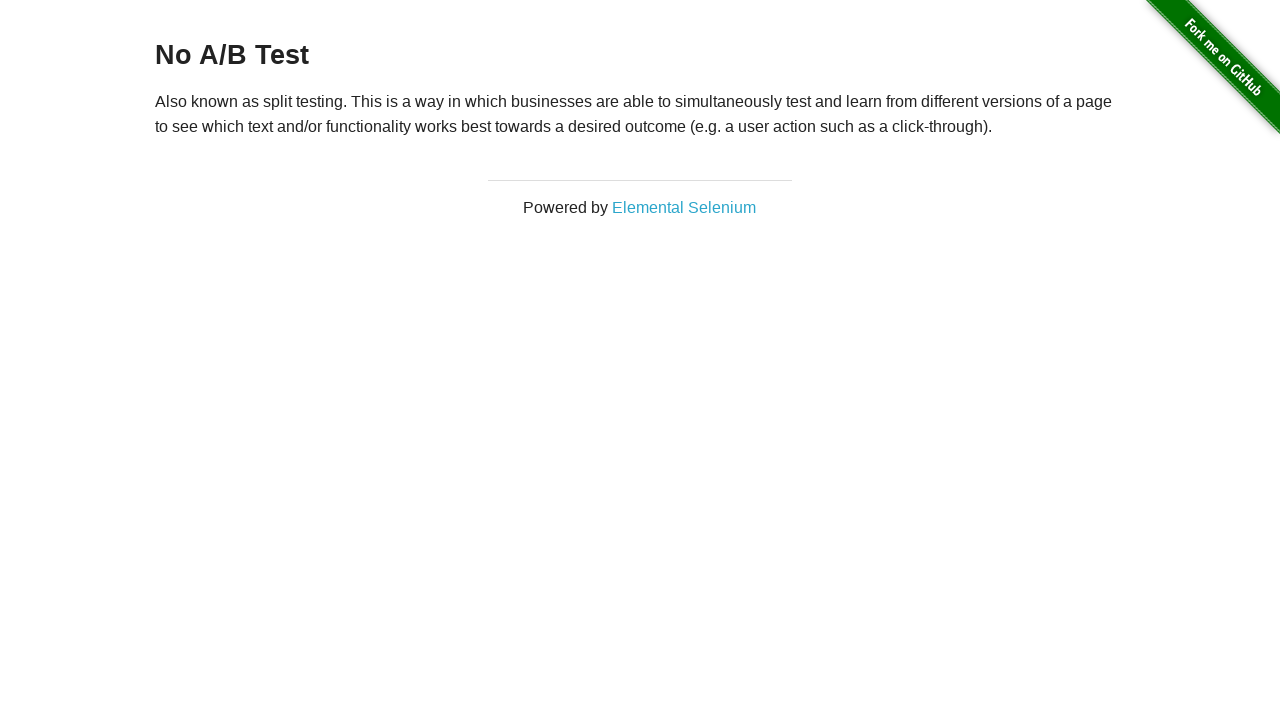

Verified opt-out was successful (heading starts with 'No A/B Test')
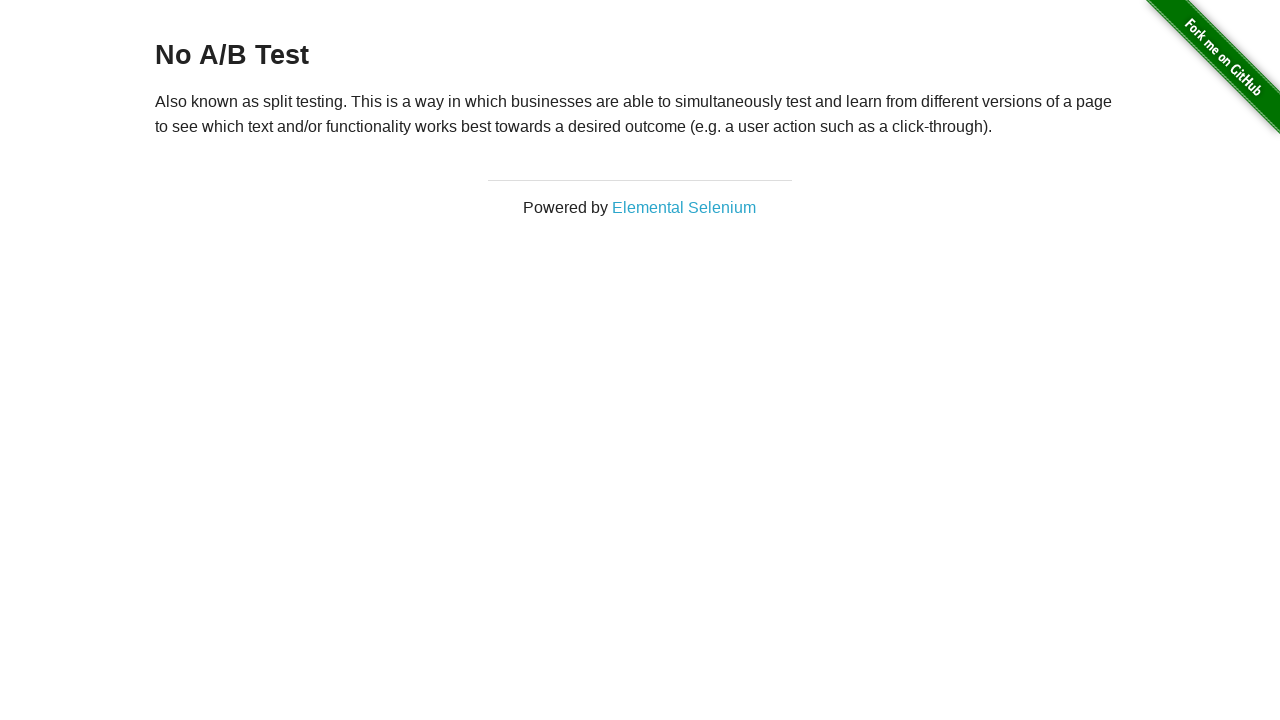

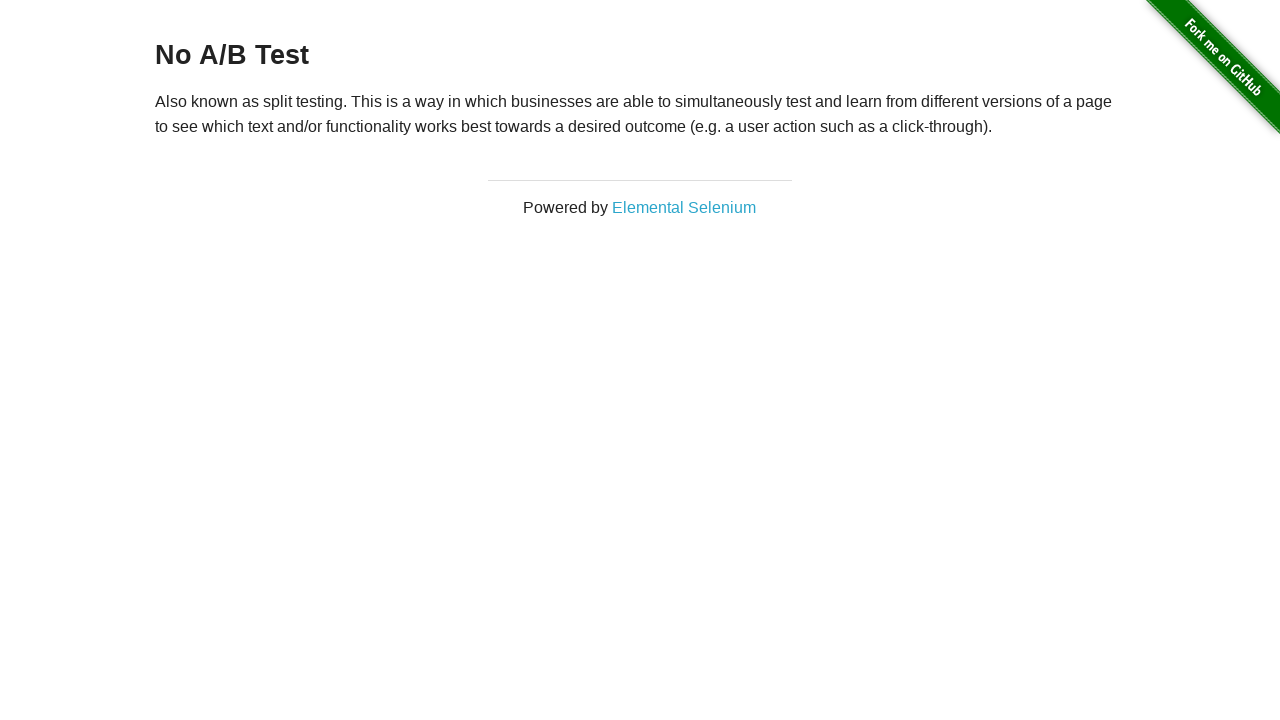